Navigates to Jetorbit website and verifies that anchor links are present on the page, then navigates to a few links to verify they load correctly.

Starting URL: https://www.jetorbit.com

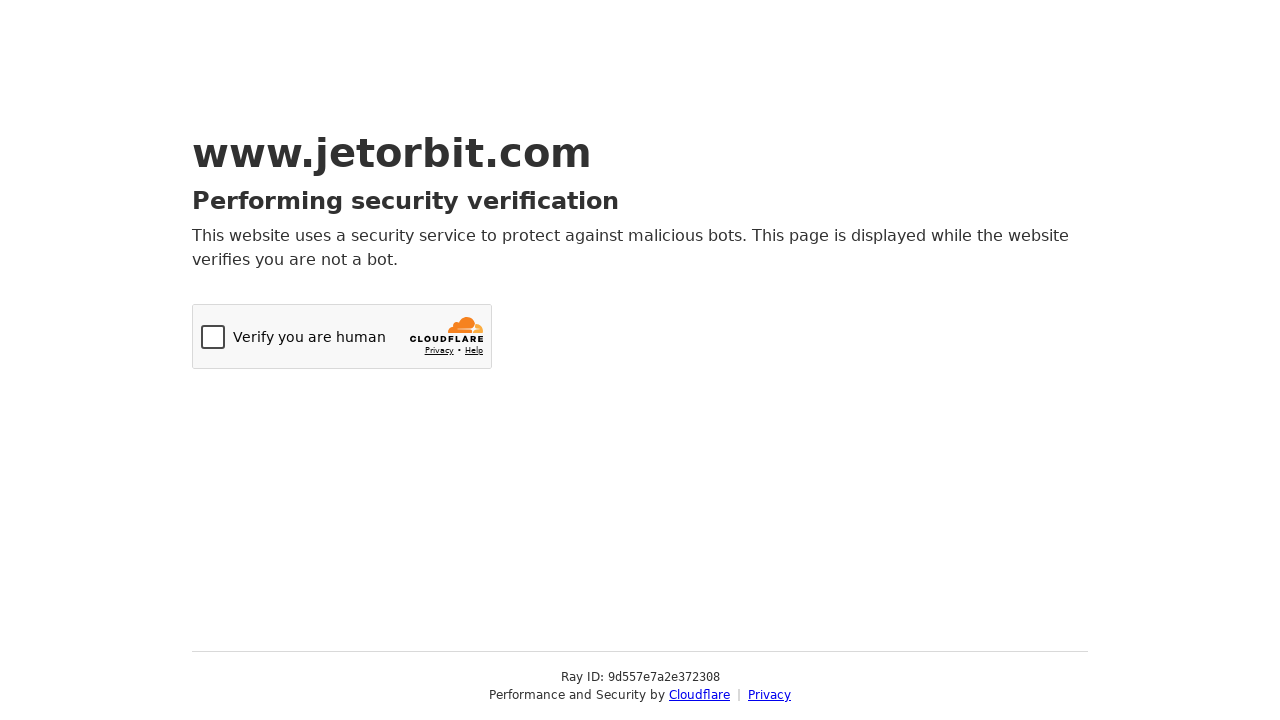

Waited for anchor tags to be present on Jetorbit website
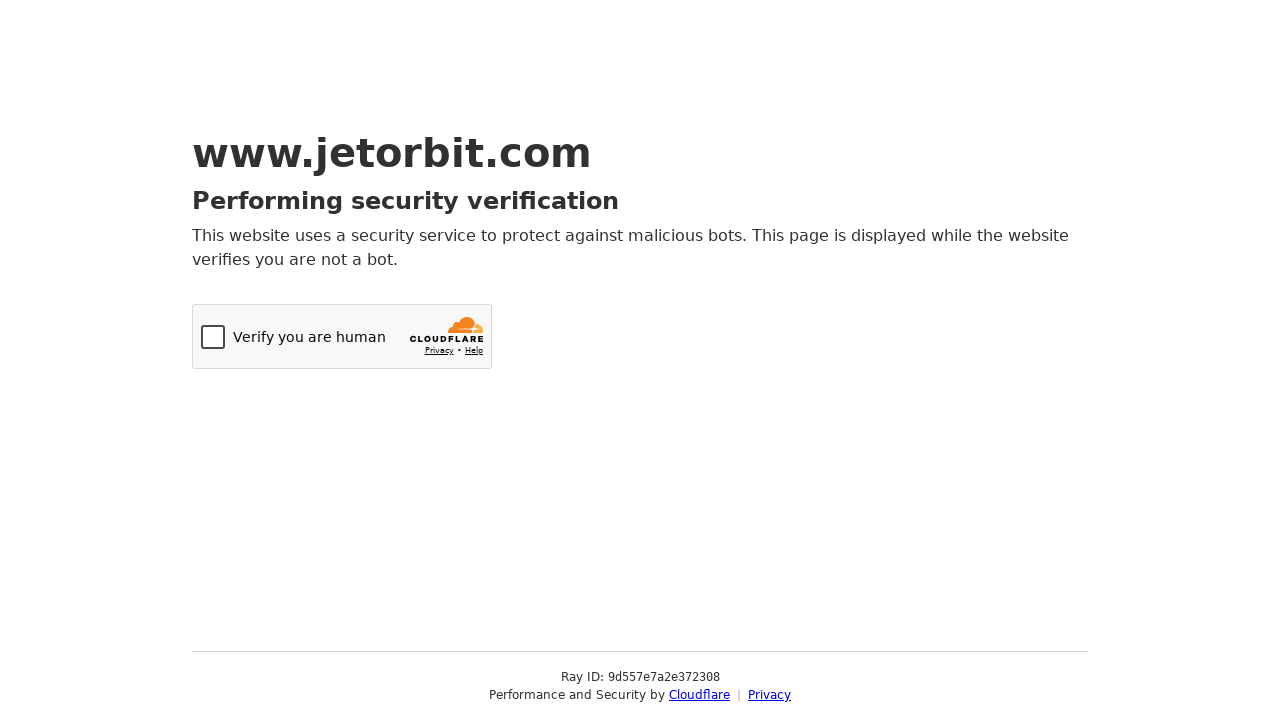

Retrieved all anchor elements from the page
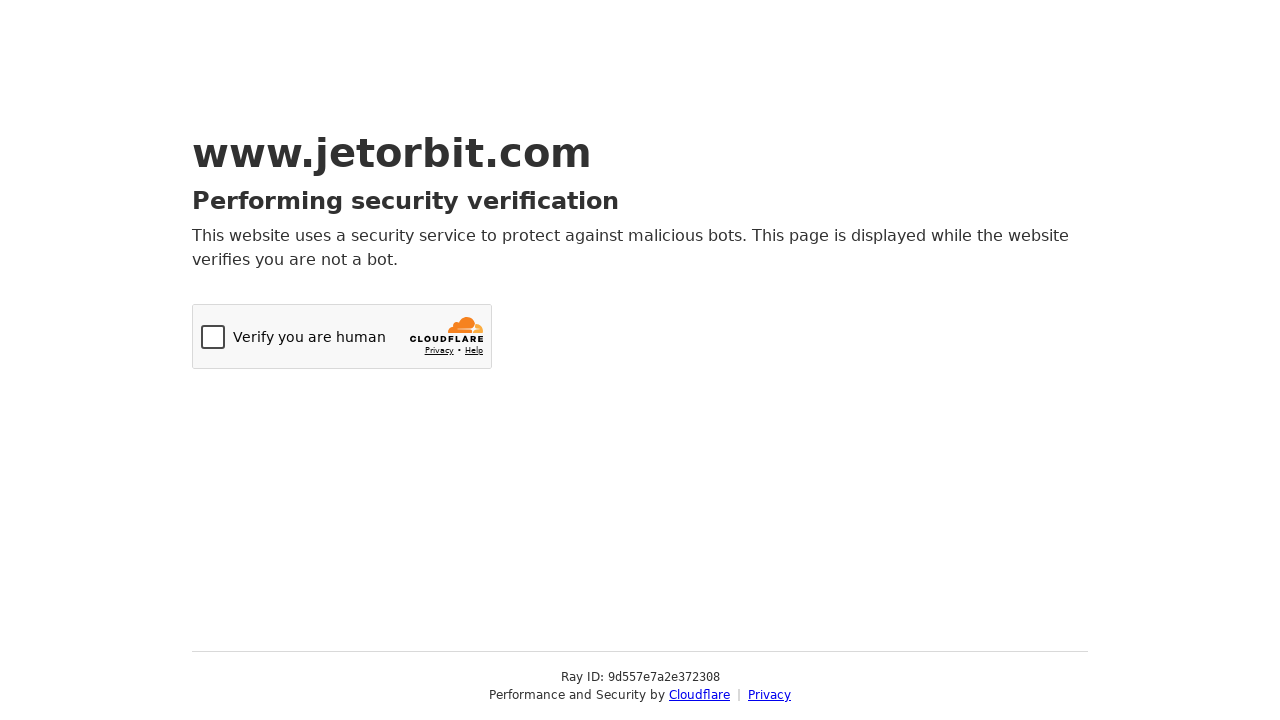

Verified that 2 anchor links are present on the page
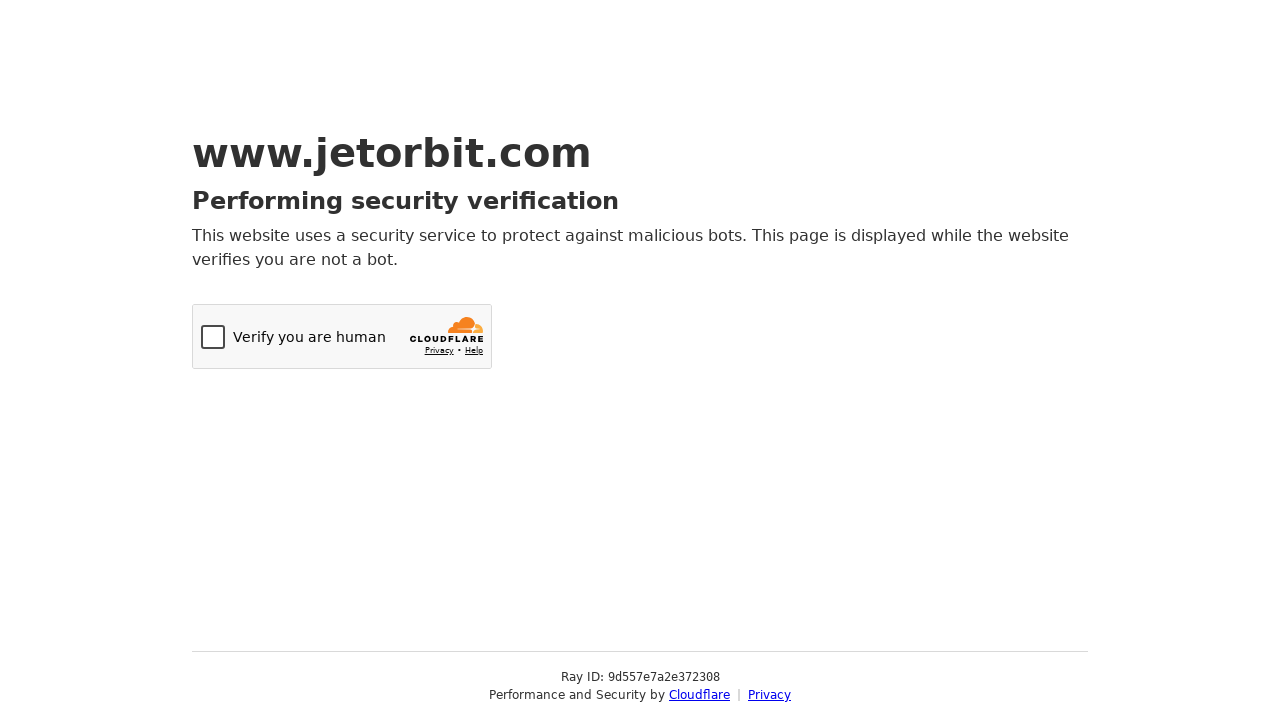

Extracted 2 valid HTTP links from the first 5 anchor tags
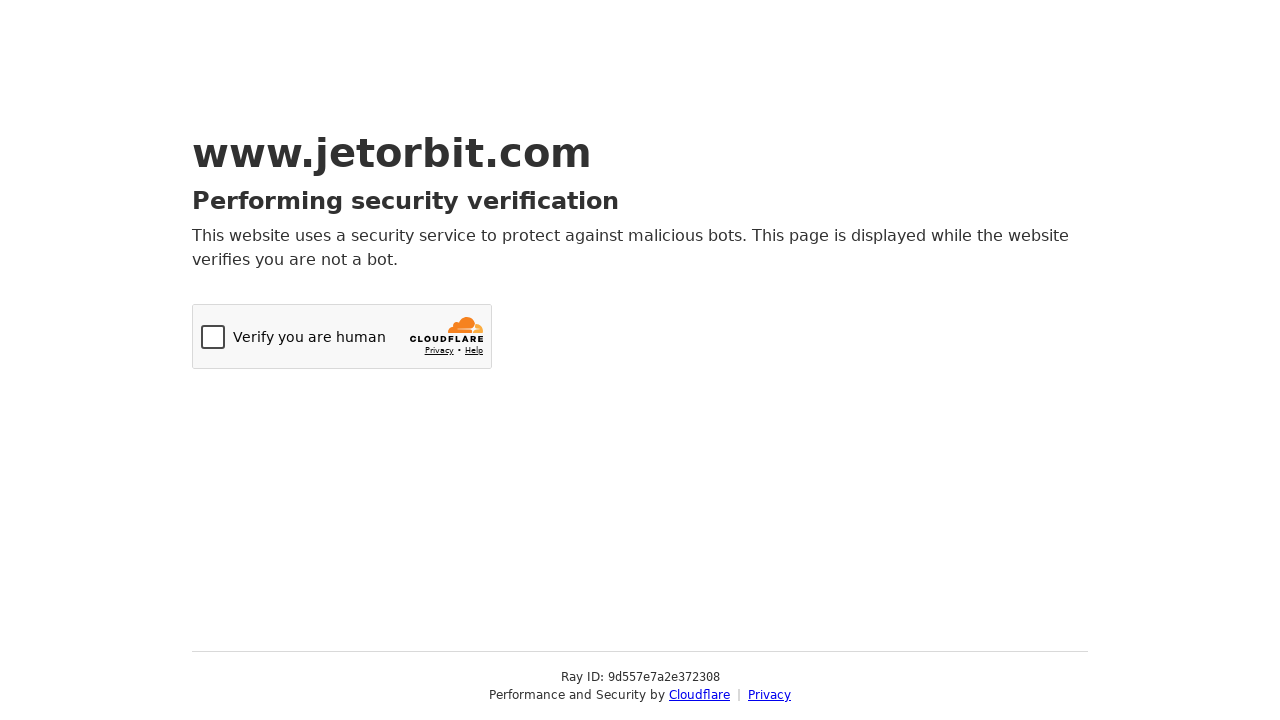

Navigated to first valid link: https://www.cloudflare.com?utm_source=challenge&utm_campaign=m
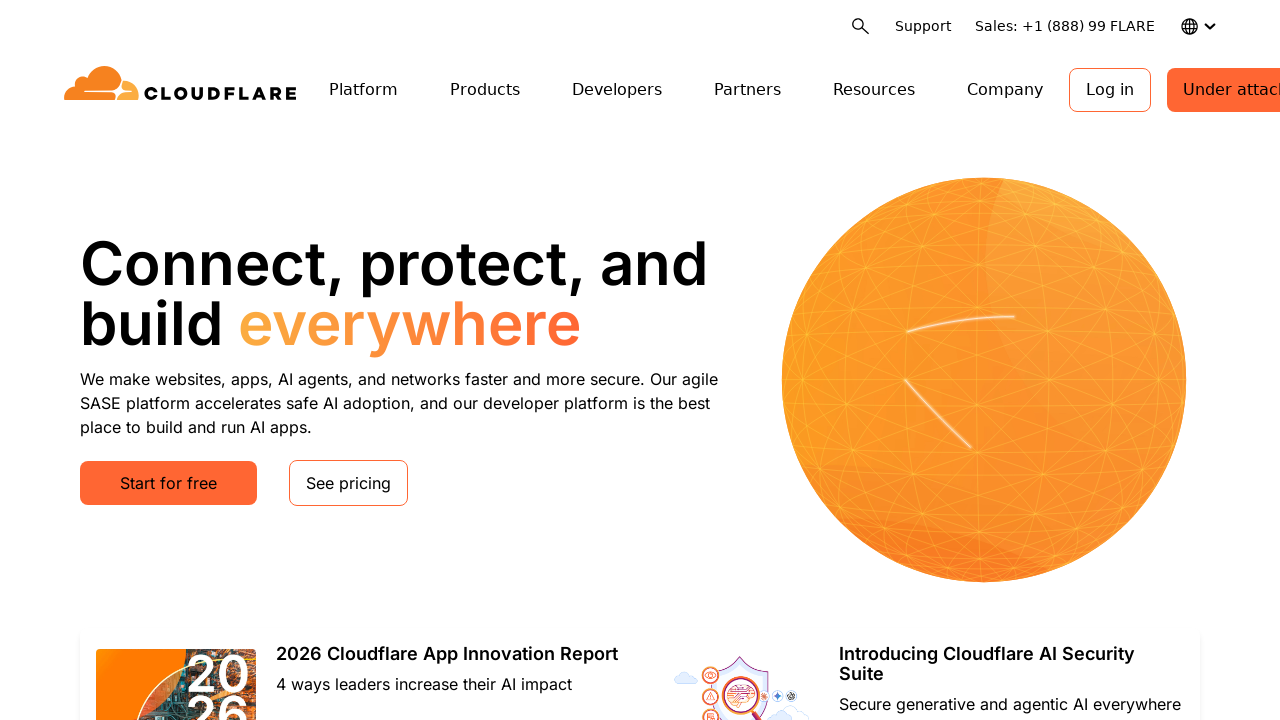

Waited for first link to load (domcontentloaded)
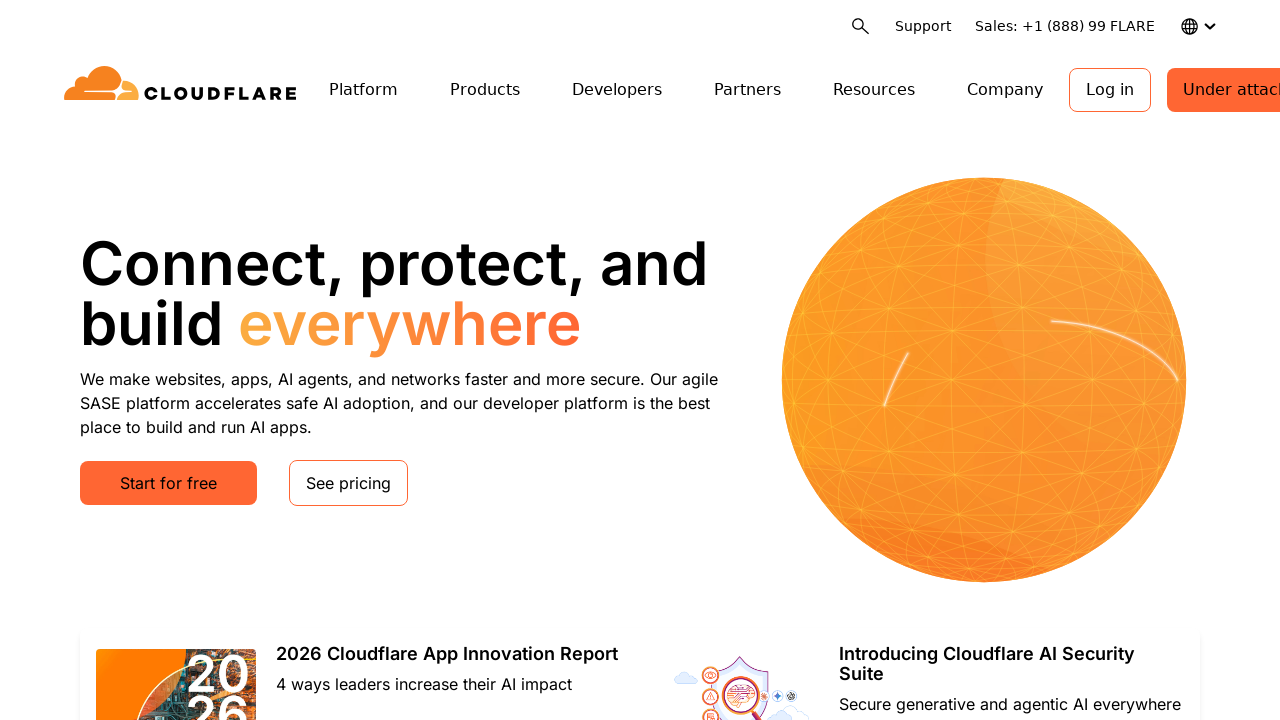

Navigated to second valid link: https://www.cloudflare.com/privacypolicy/
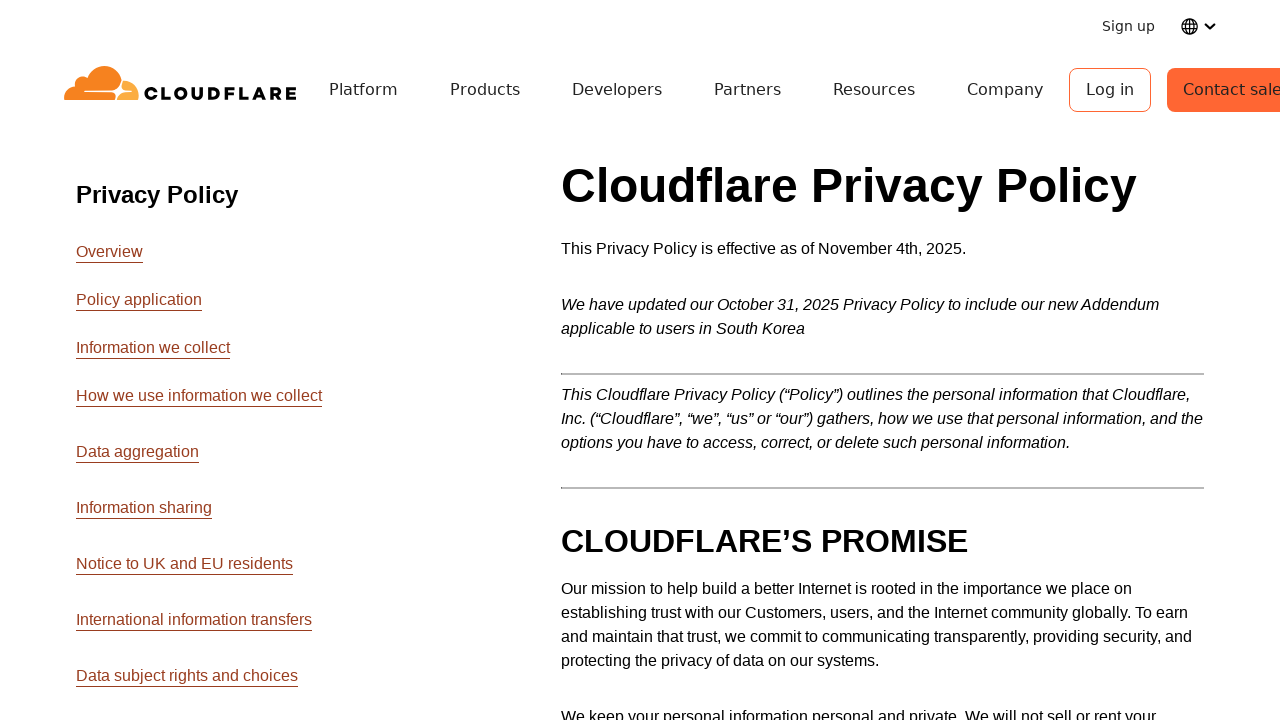

Waited for second link to load (domcontentloaded)
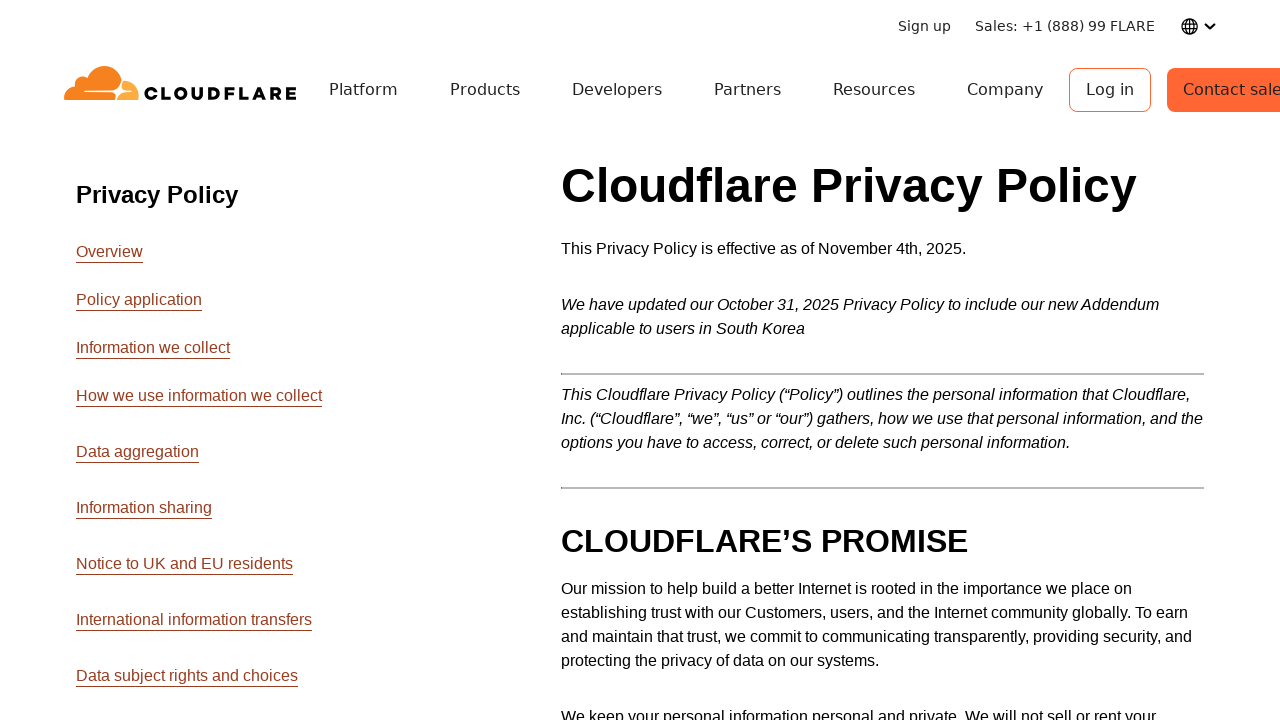

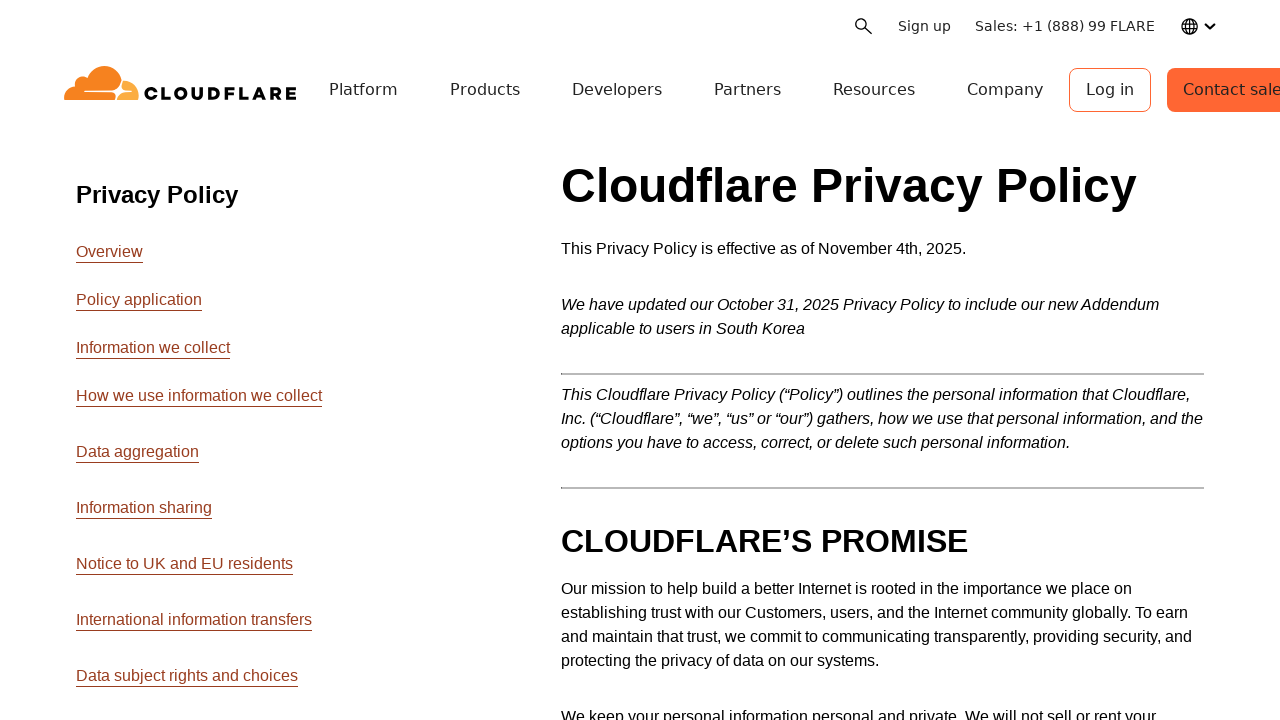